Tests window handling functionality by opening a new window, switching between windows, closing the second window, and returning to the original window

Starting URL: http://sahitest.com/demo/

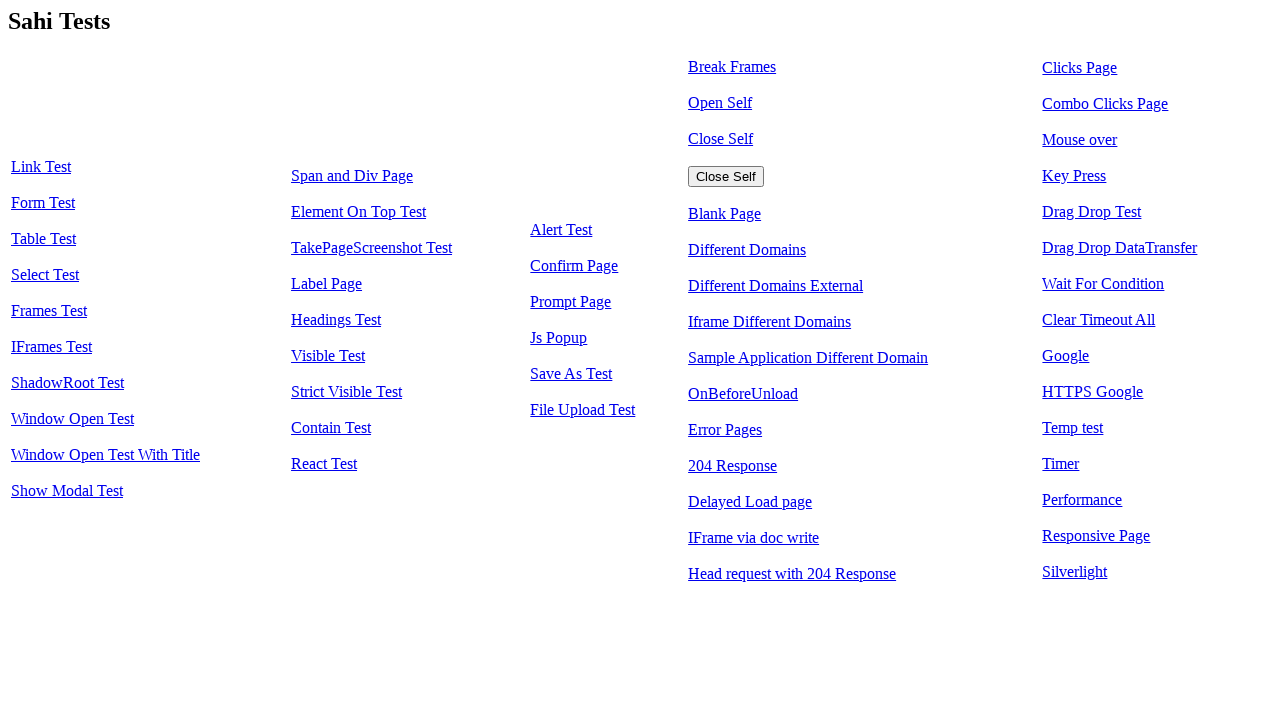

Stored reference to initial page
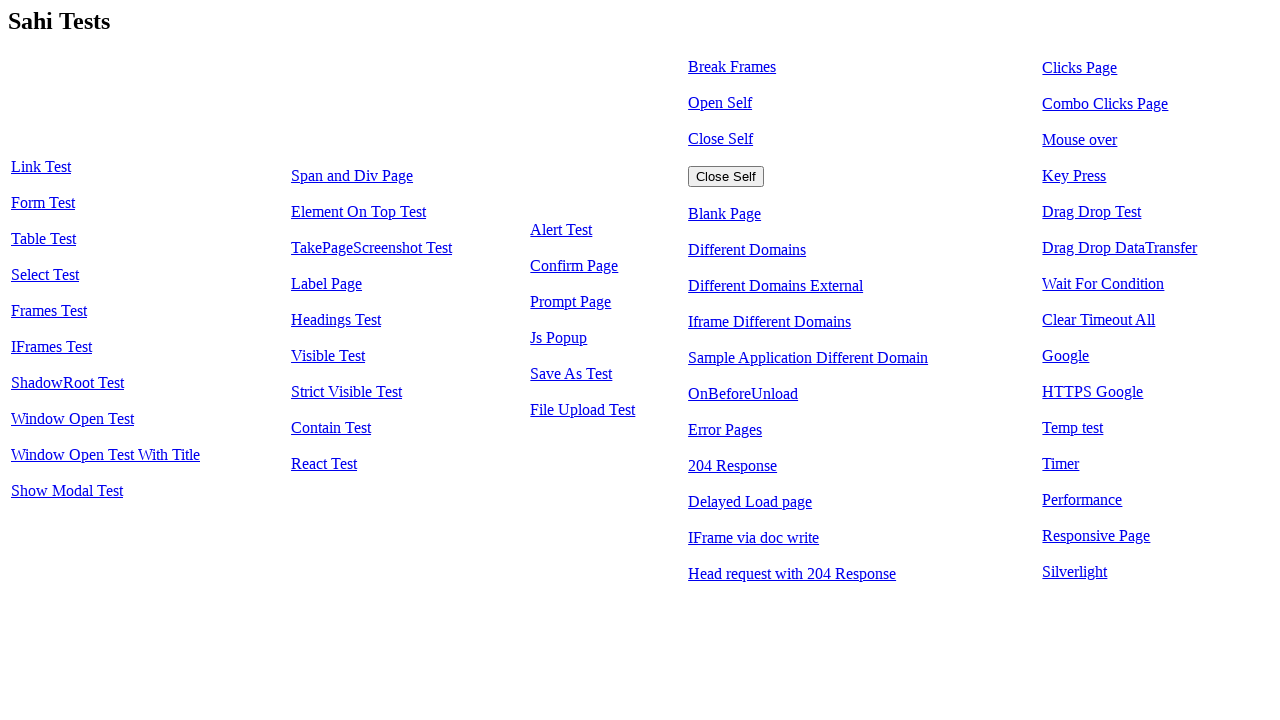

Clicked 'Window Open Test' link to open new window at (72, 419) on a:has-text('Window Open Test')
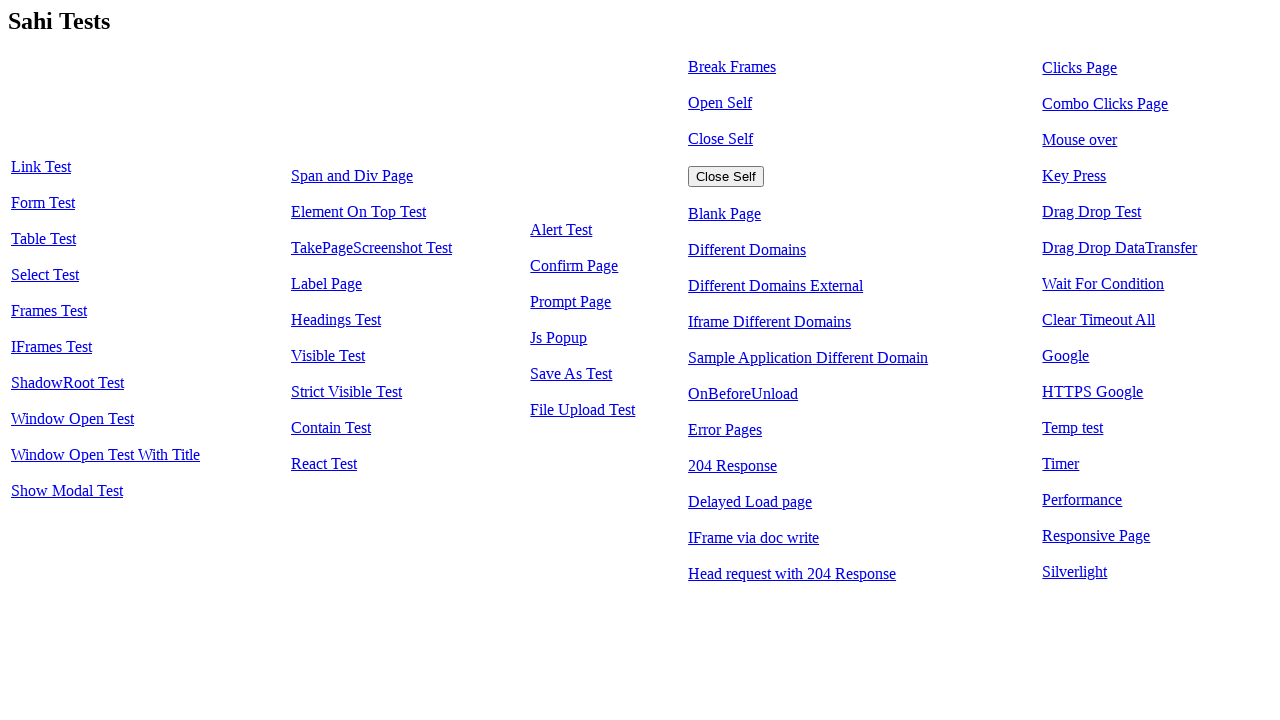

New window opened and captured
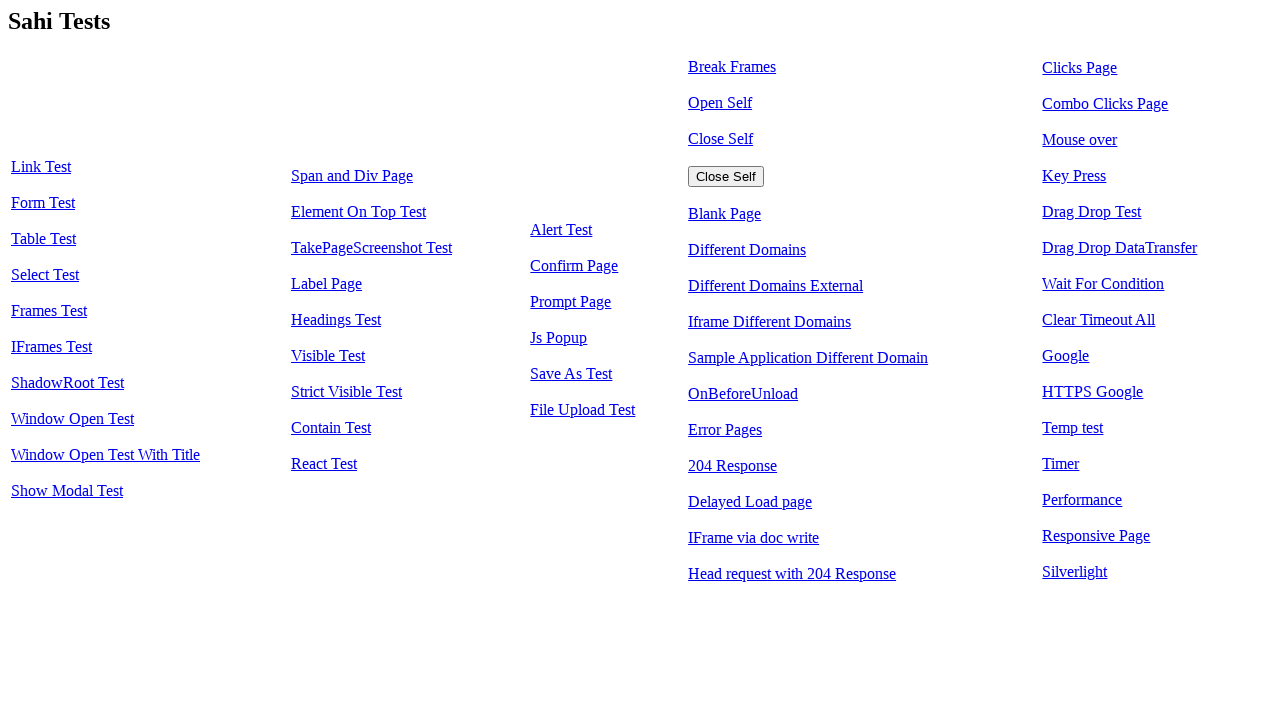

Closed the new window
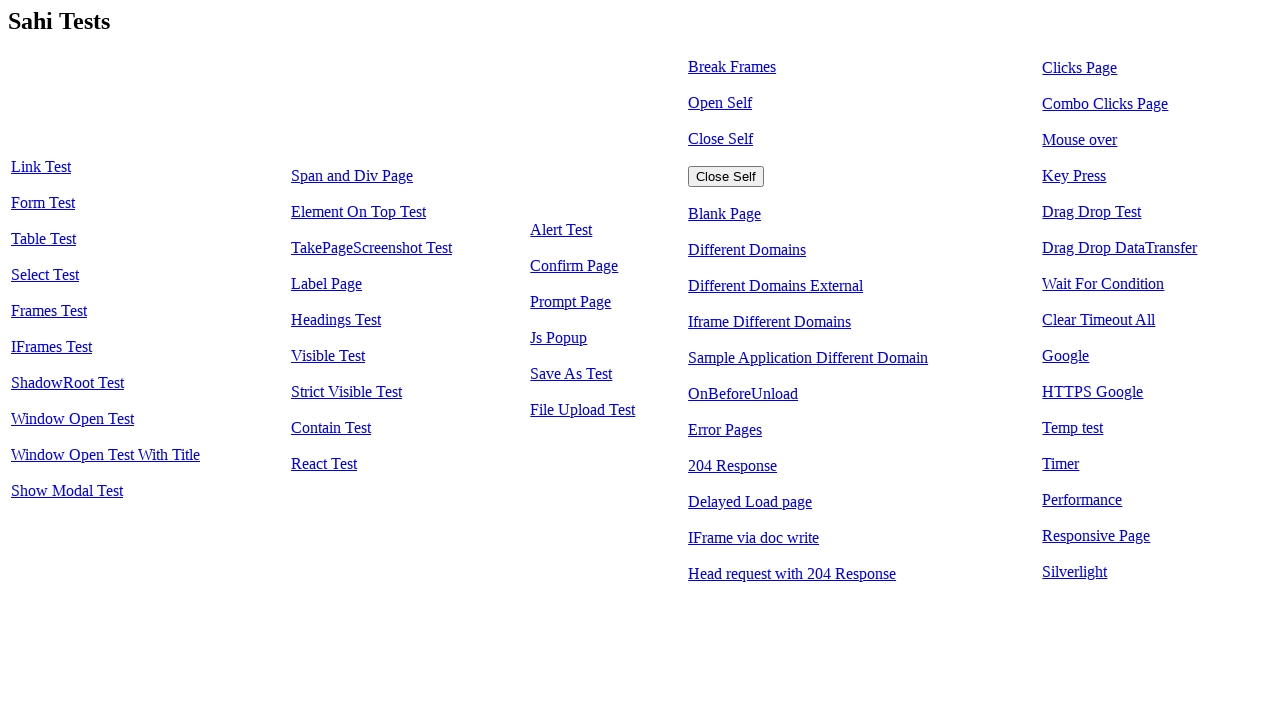

Clicked 'Link Test' link in original window after closing new window at (41, 167) on a:has-text('Link Test')
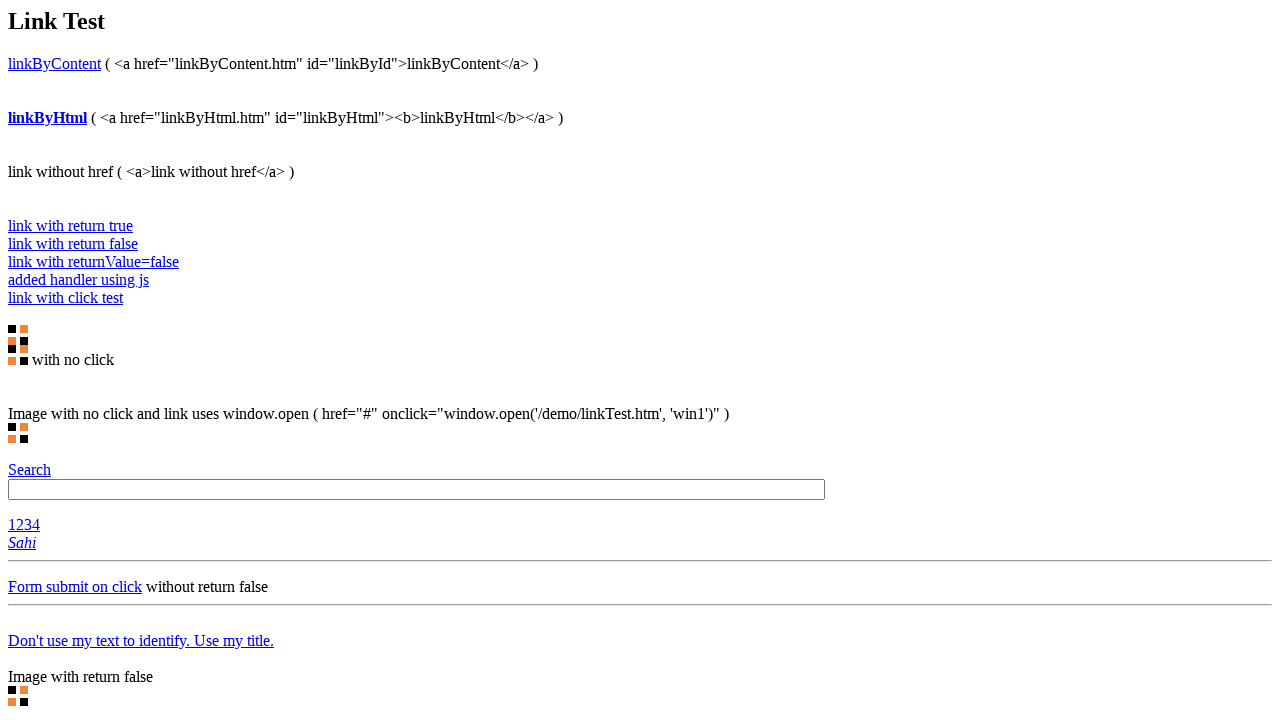

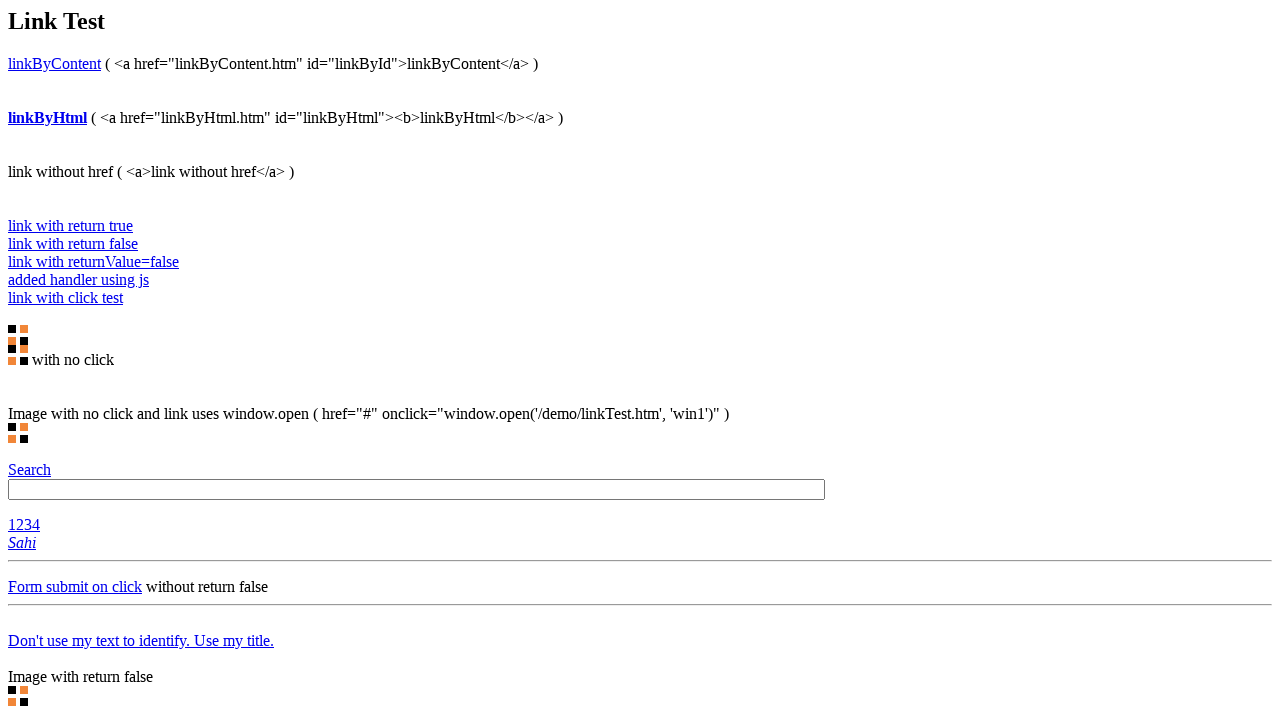